Tests that other controls are hidden when editing a todo item

Starting URL: https://demo.playwright.dev/todomvc

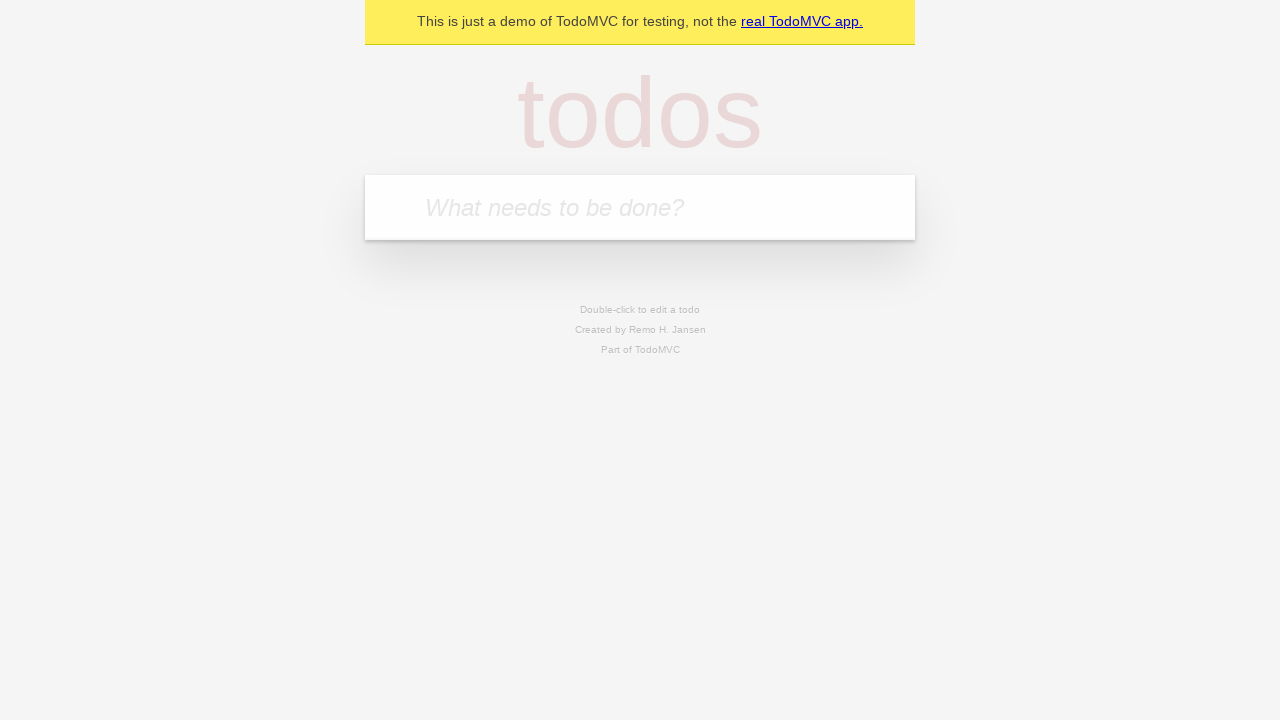

Located the 'What needs to be done?' input field
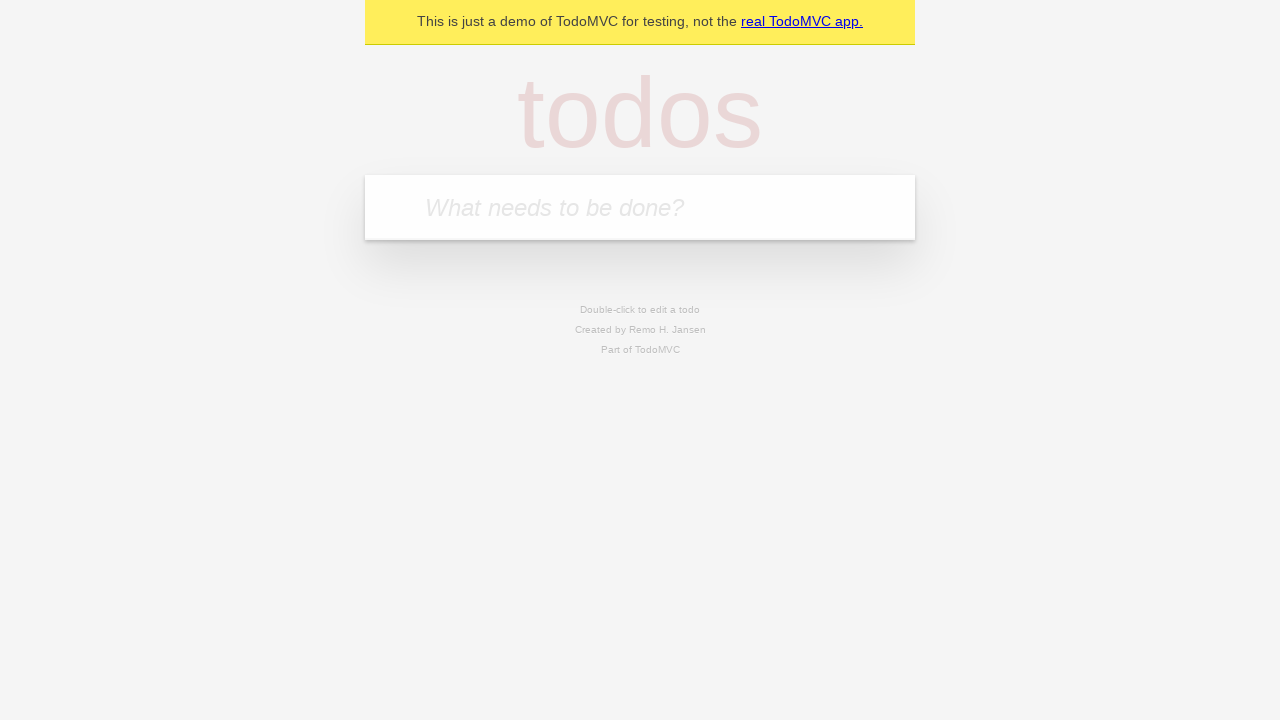

Filled first todo with 'buy some cheese' on internal:attr=[placeholder="What needs to be done?"i]
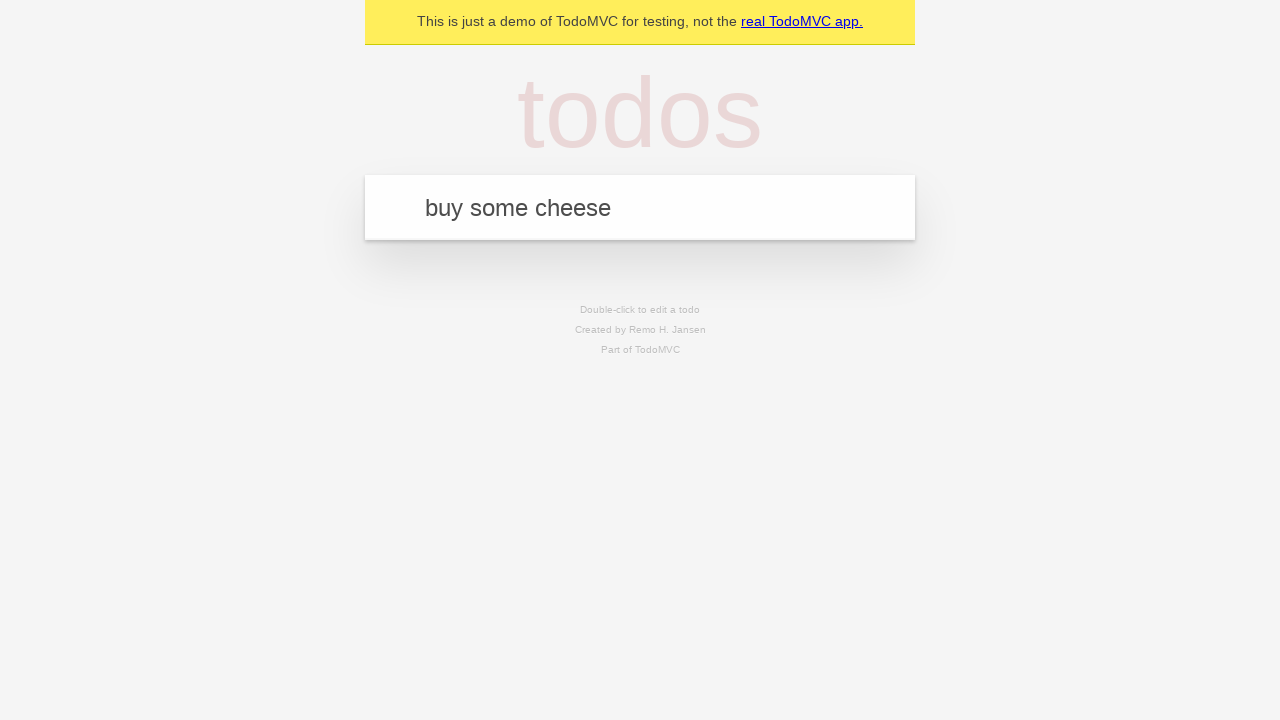

Pressed Enter to create first todo on internal:attr=[placeholder="What needs to be done?"i]
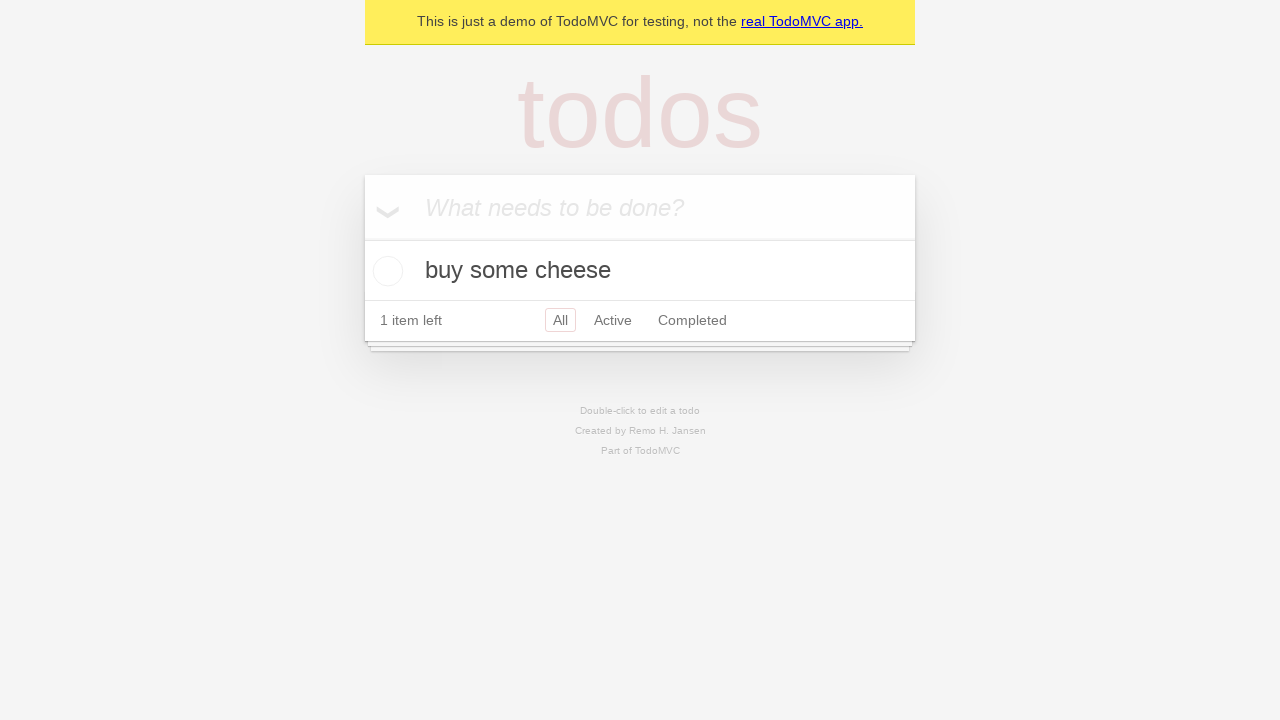

Filled second todo with 'feed the cat' on internal:attr=[placeholder="What needs to be done?"i]
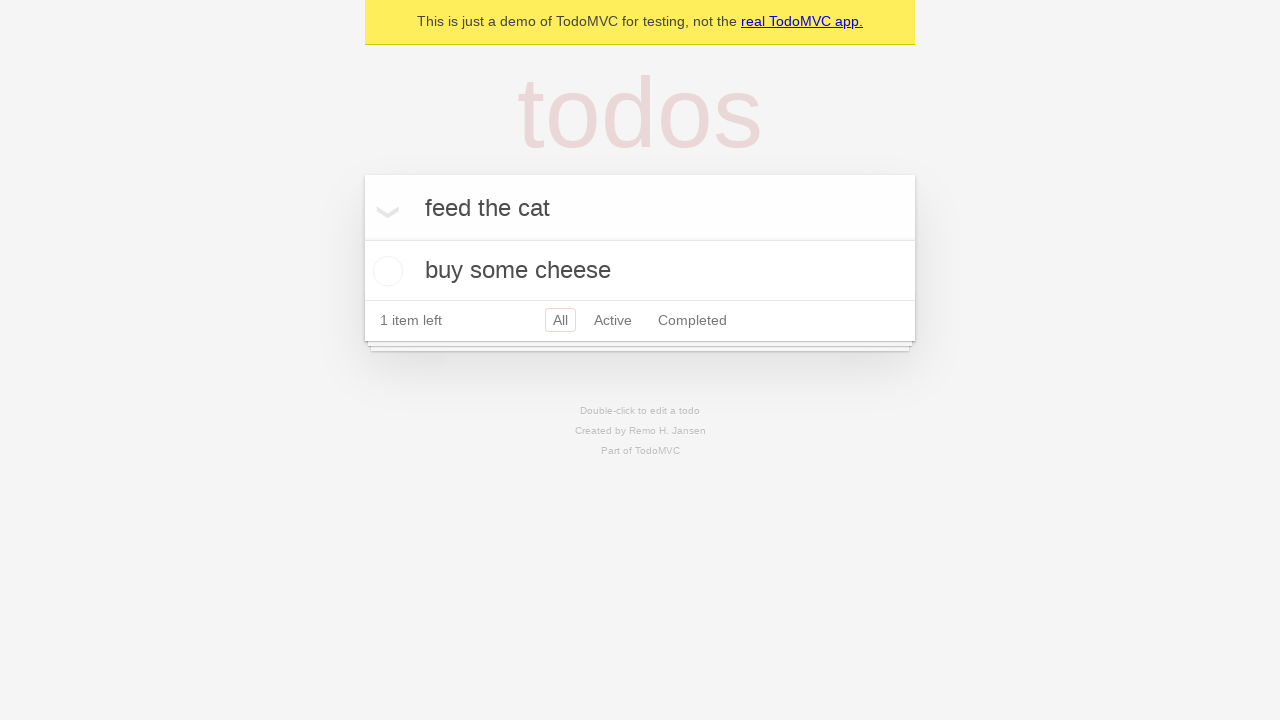

Pressed Enter to create second todo on internal:attr=[placeholder="What needs to be done?"i]
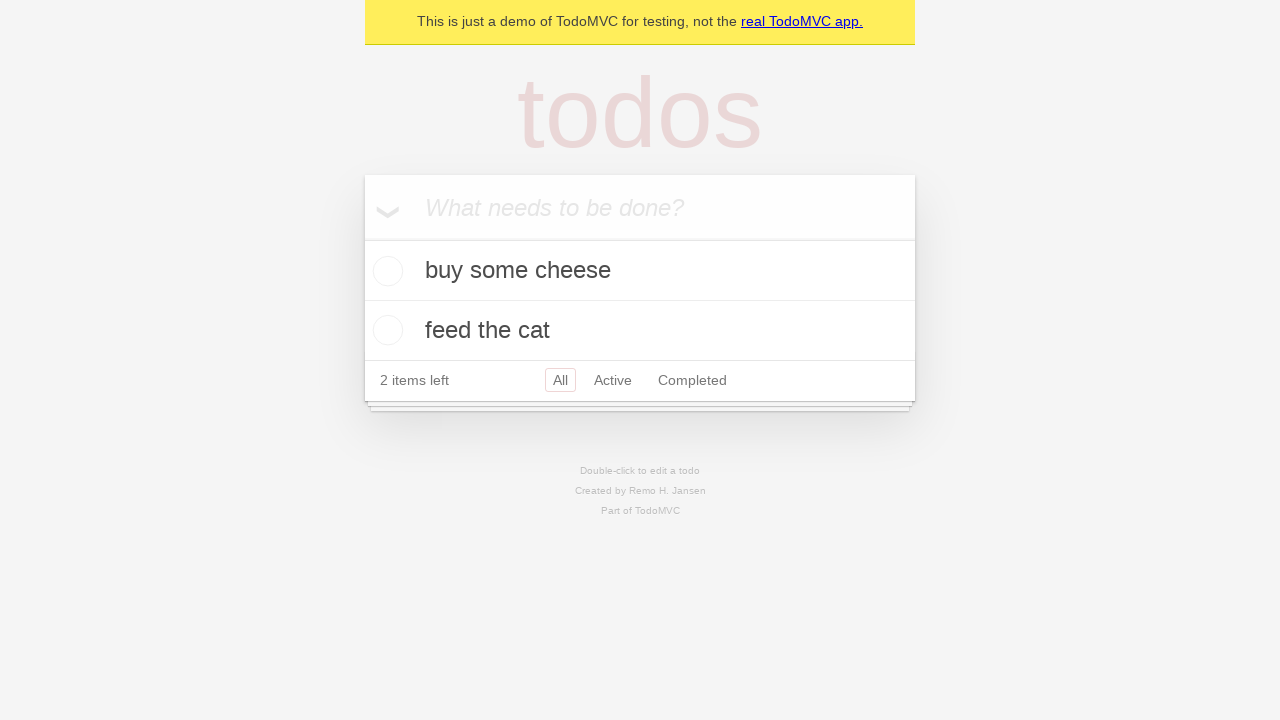

Filled third todo with 'book a doctors appointment' on internal:attr=[placeholder="What needs to be done?"i]
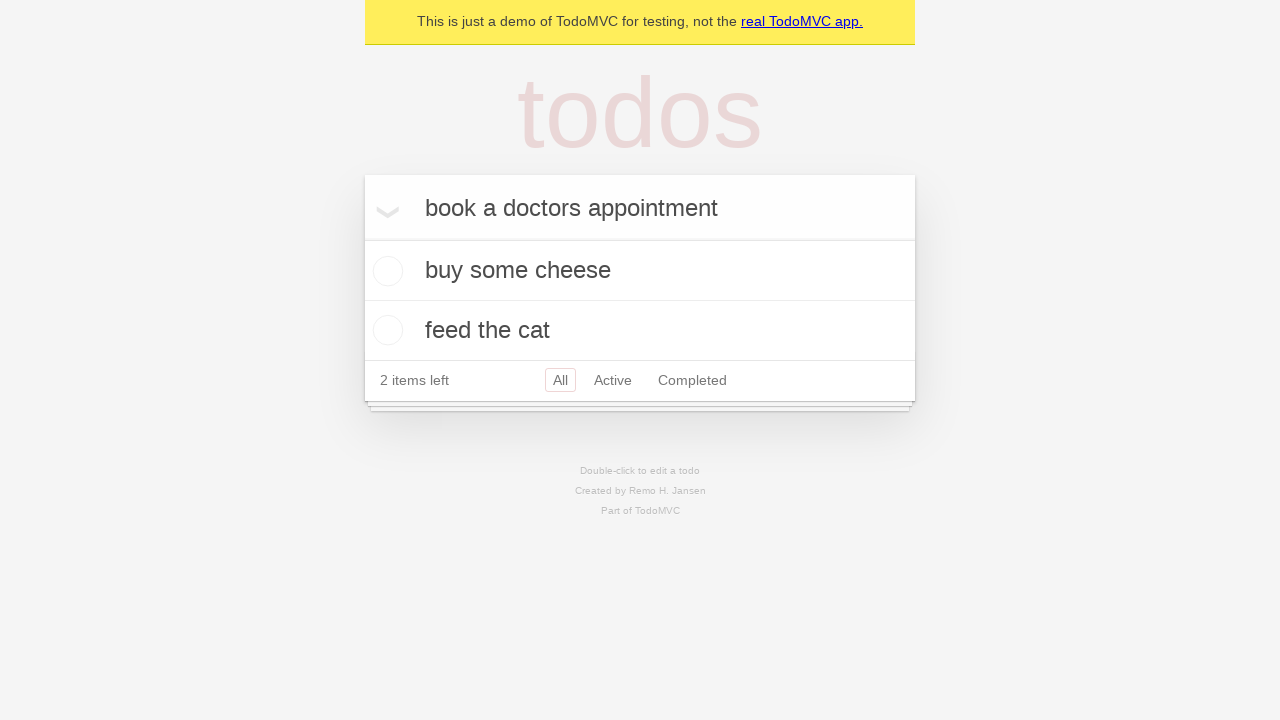

Pressed Enter to create third todo on internal:attr=[placeholder="What needs to be done?"i]
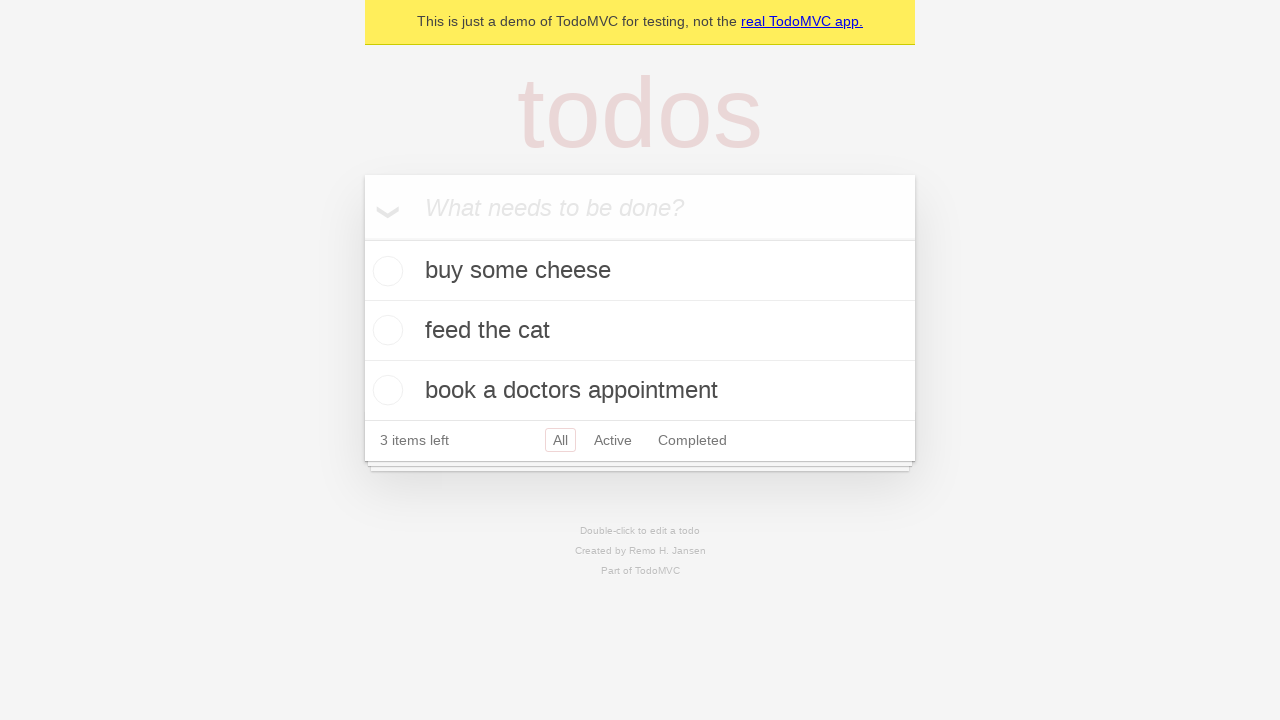

Located the second todo item
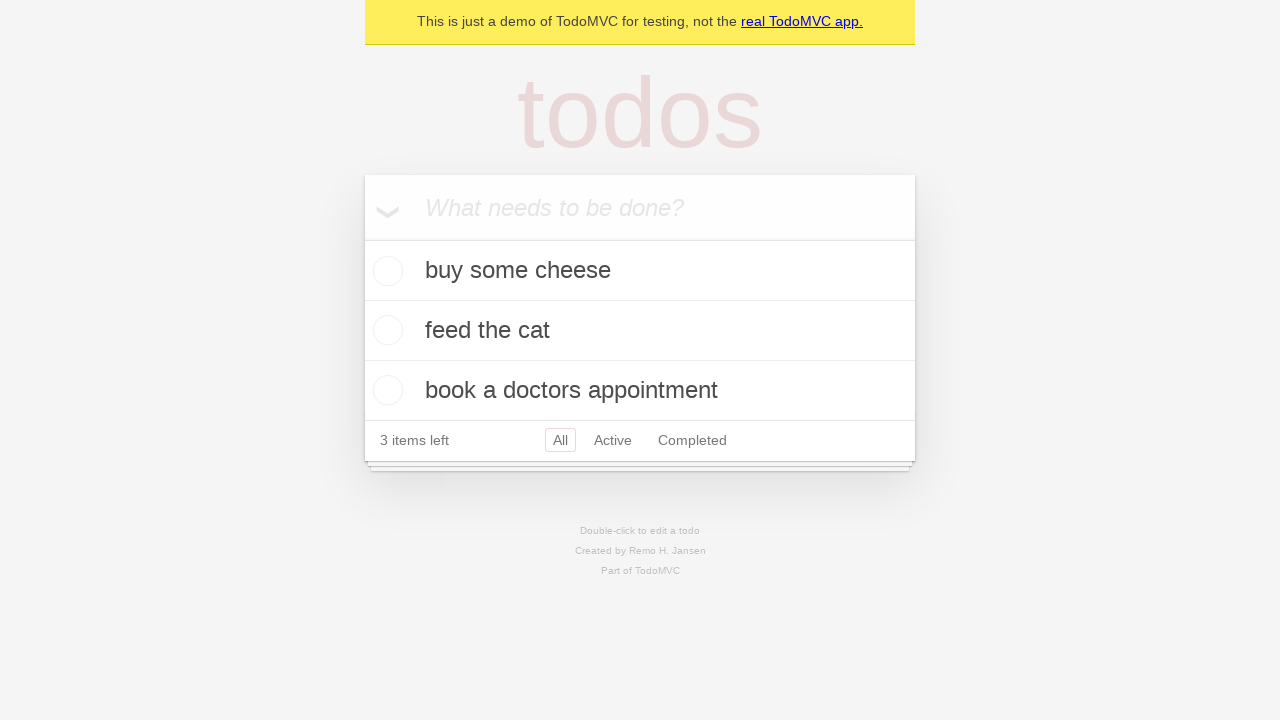

Double-clicked the second todo item to enter edit mode at (640, 331) on internal:testid=[data-testid="todo-item"s] >> nth=1
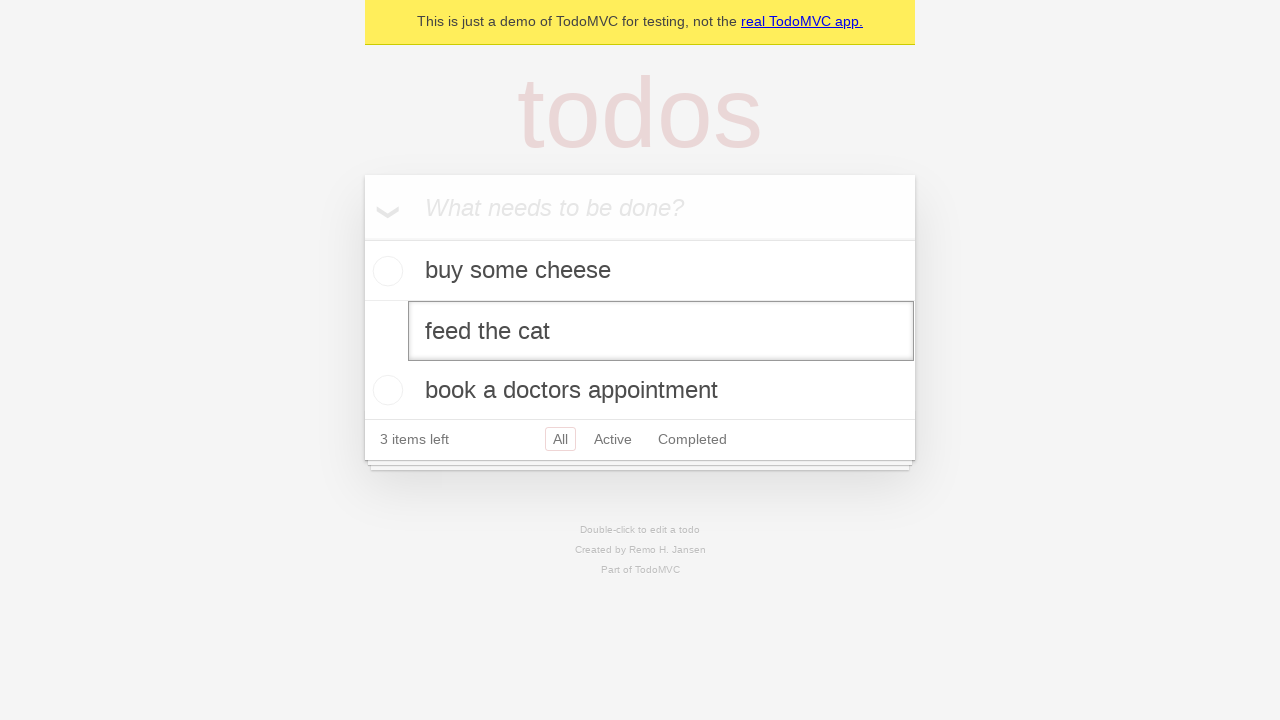

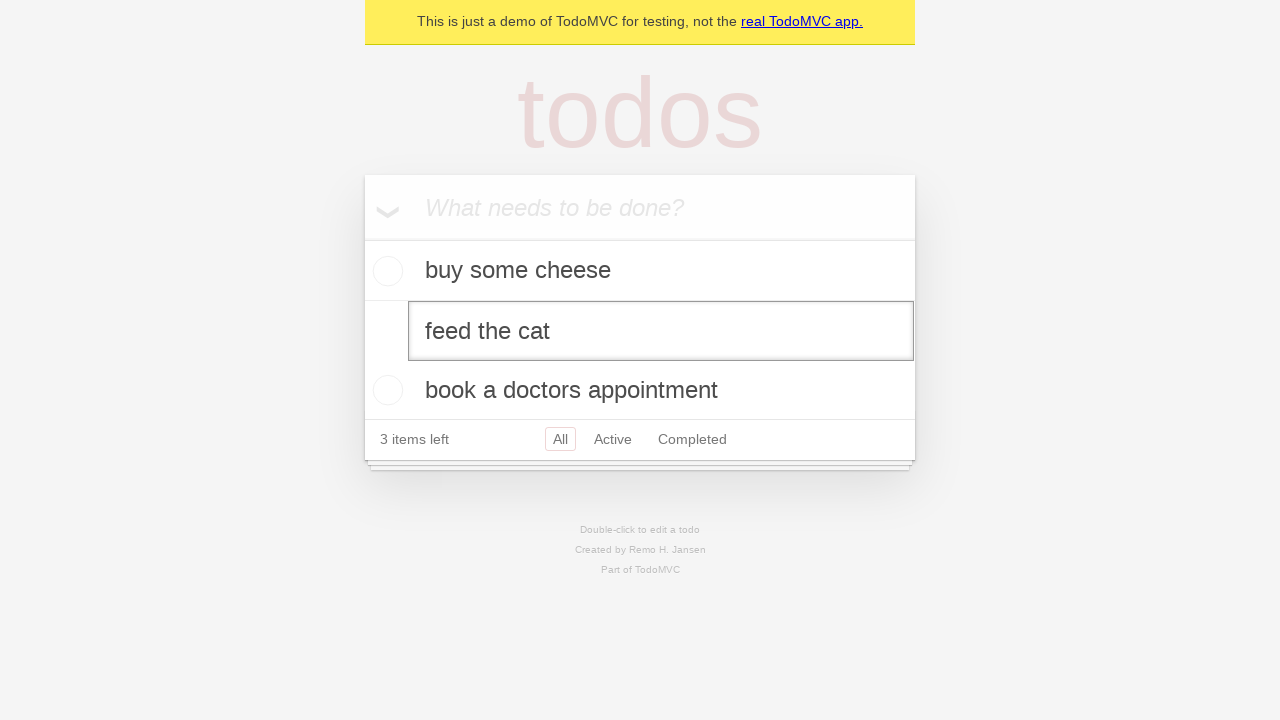